Tests element visibility toggling by clicking a hide button and verifying the text element becomes hidden.

Starting URL: https://rahulshettyacademy.com/AutomationPractice/

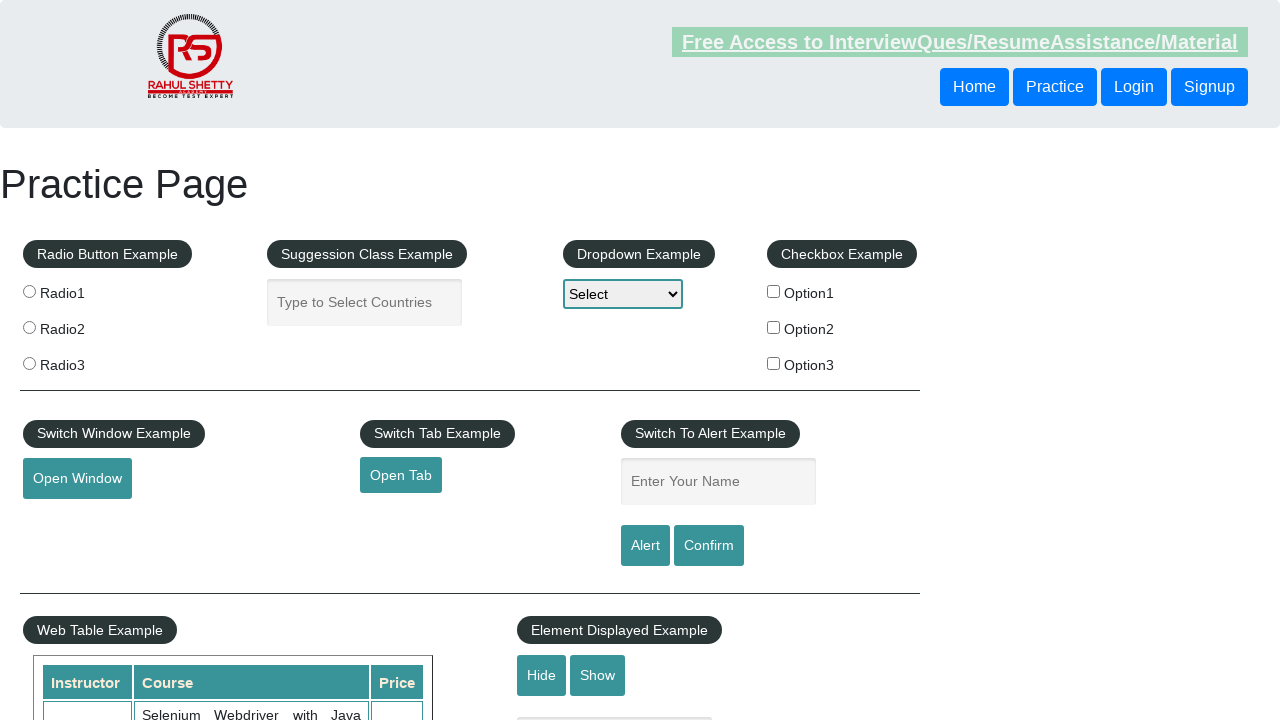

Text element is visible initially
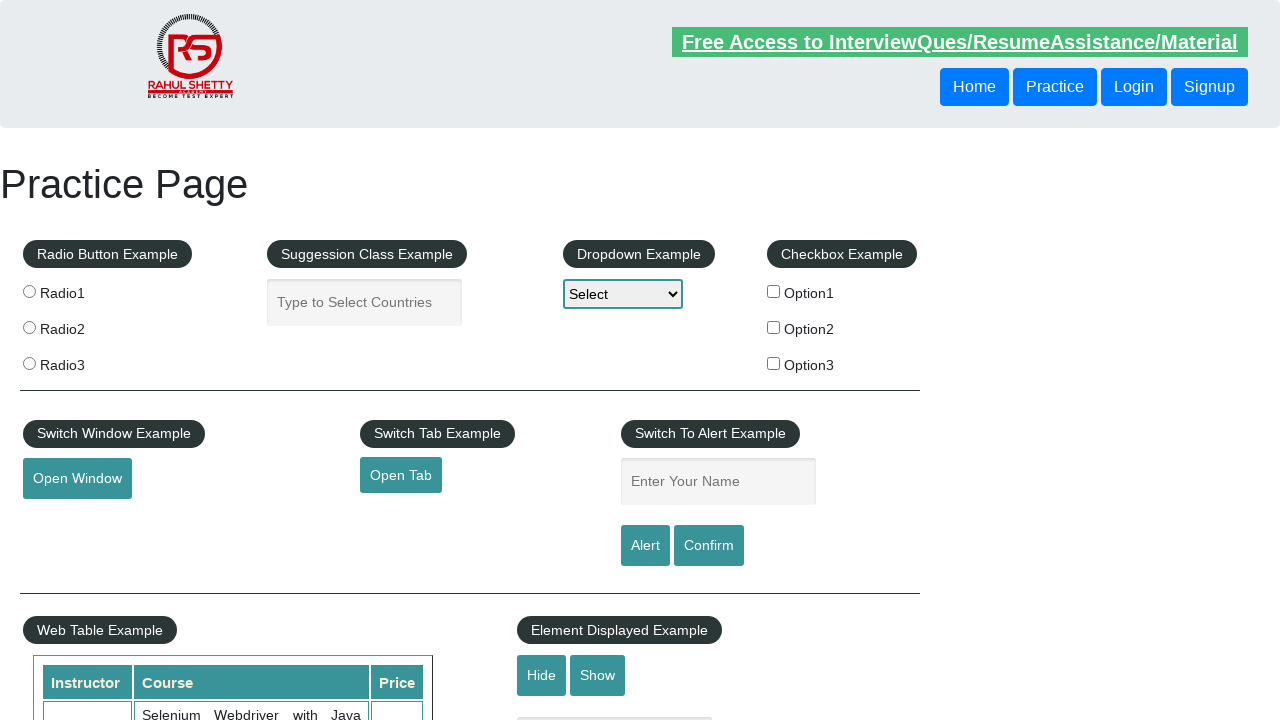

Clicked hide button to hide text element at (542, 675) on #hide-textbox
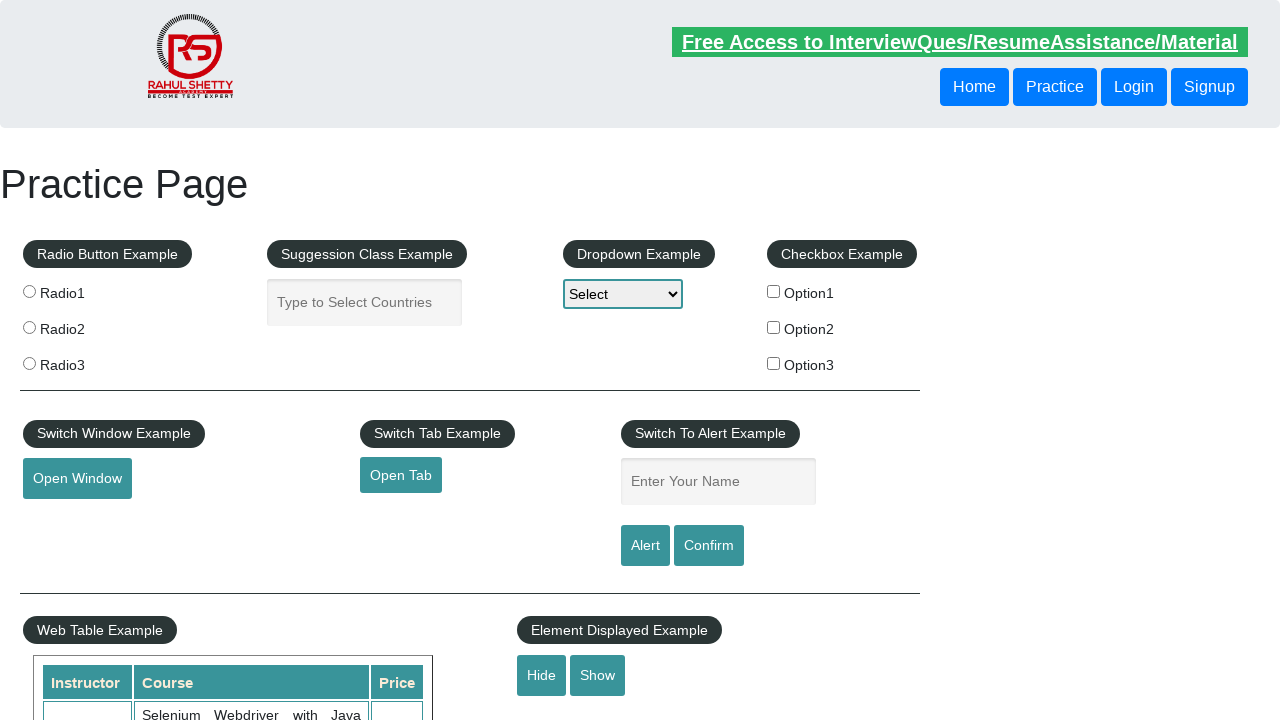

Text element is now hidden after clicking hide button
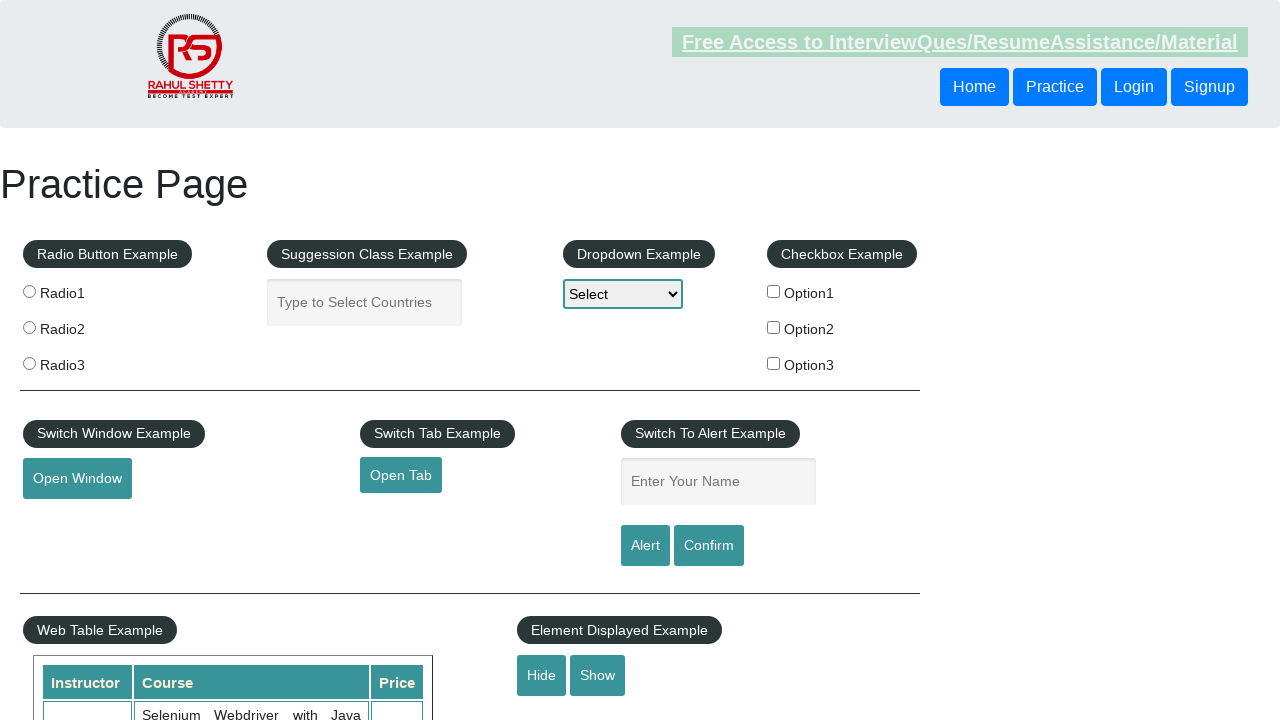

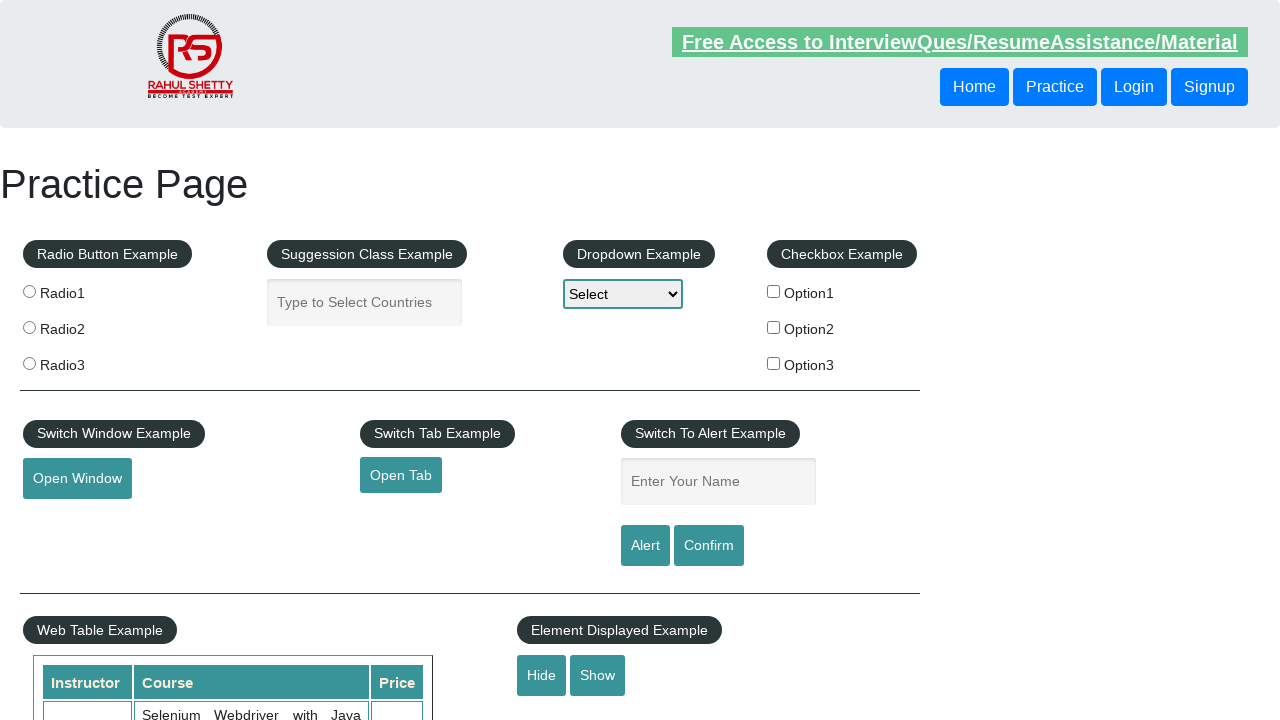